Performs a drag and drop action from a draggable element to a droppable element

Starting URL: https://crossbrowsertesting.github.io/drag-and-drop

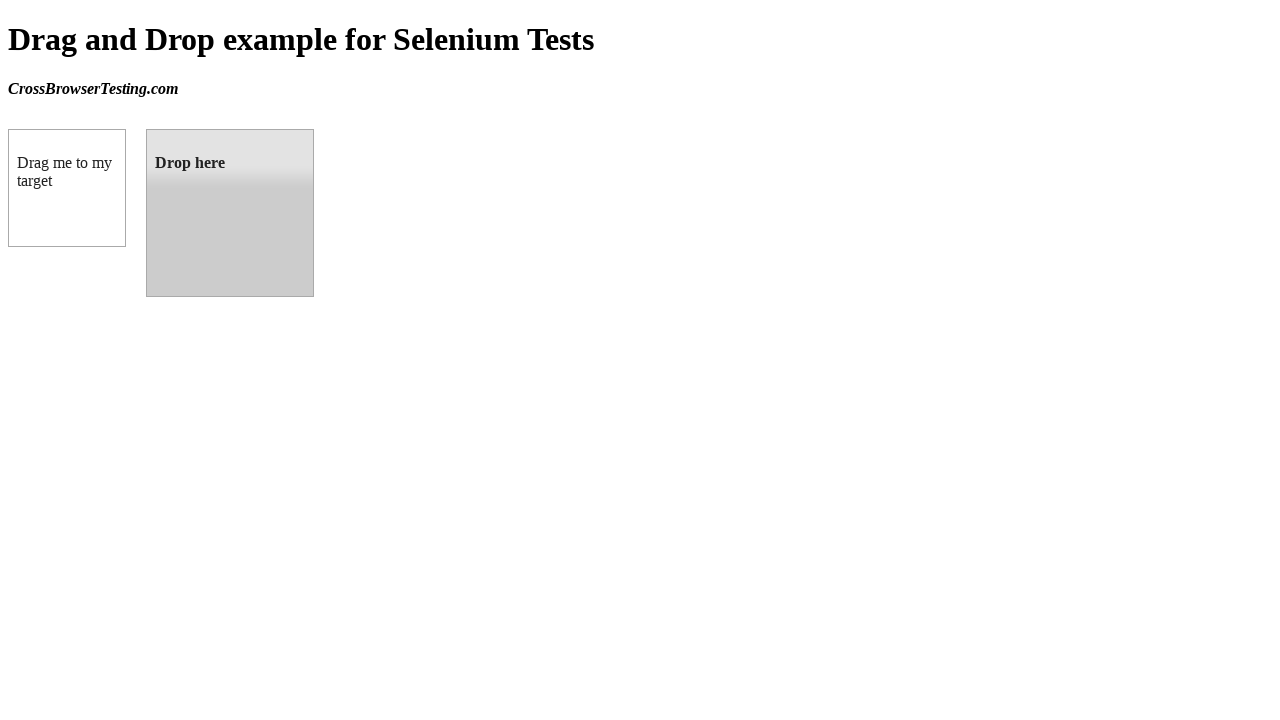

Located draggable element
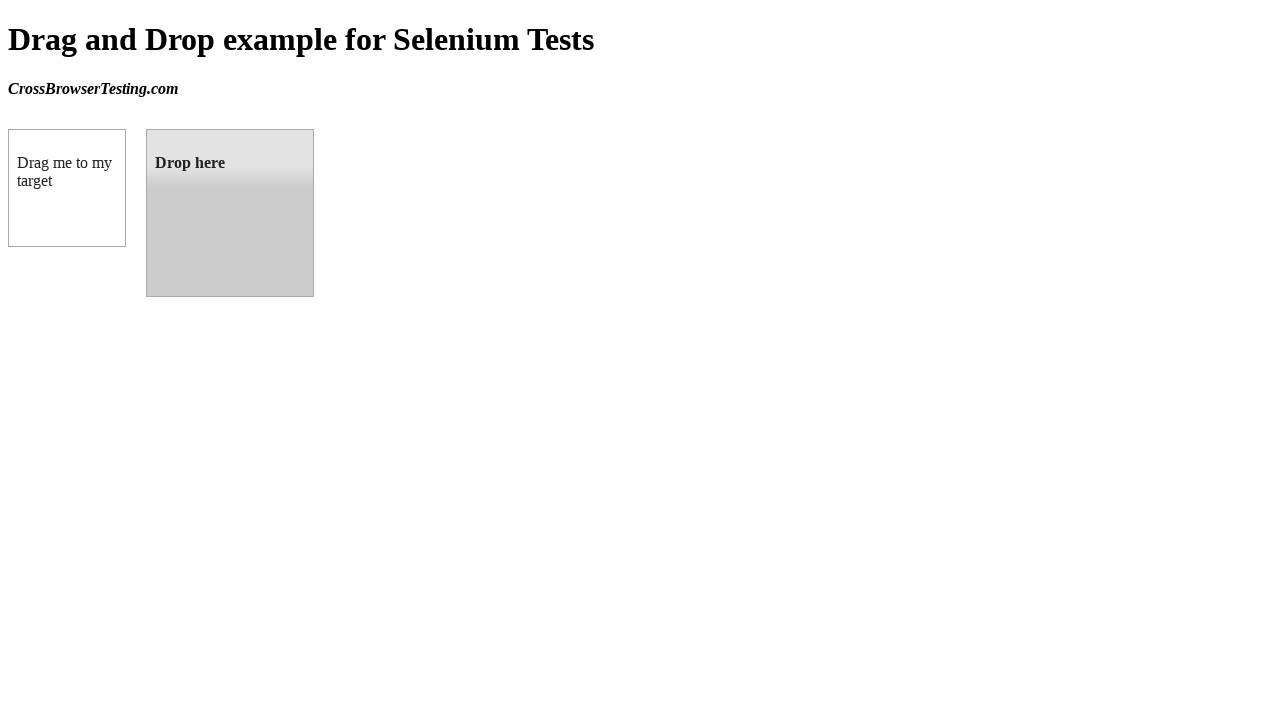

Located droppable element
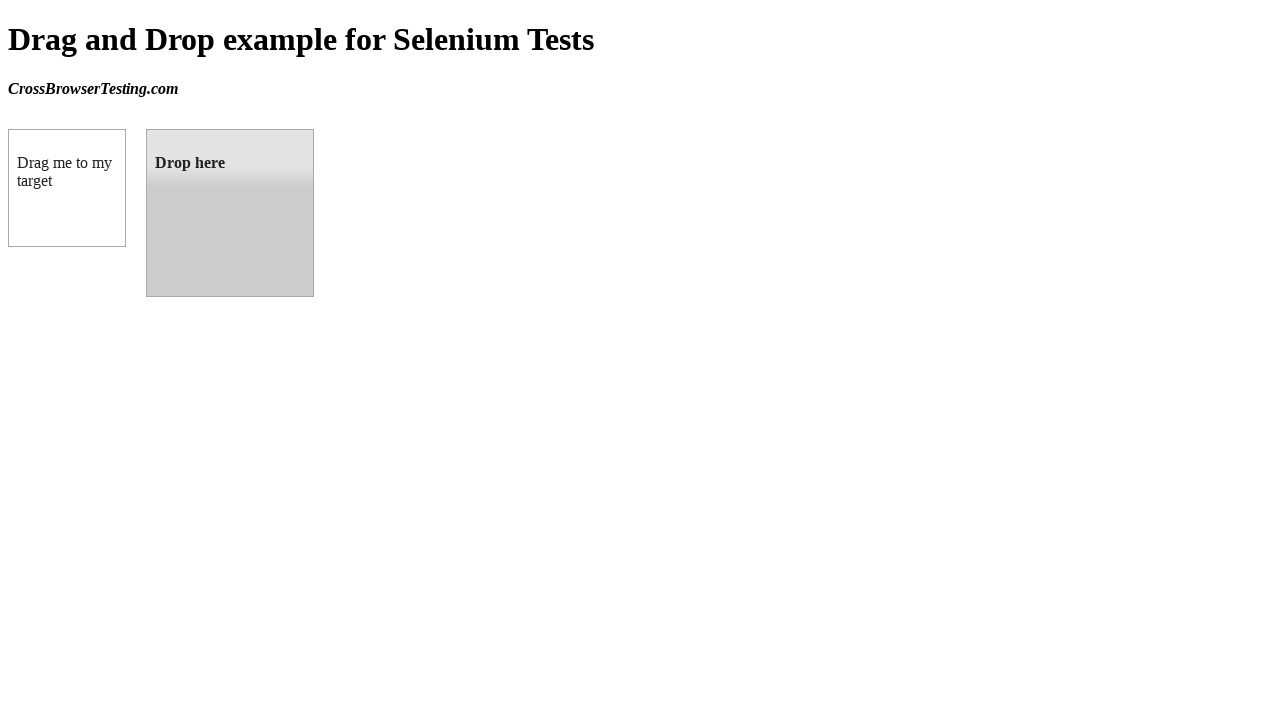

Draggable element is ready
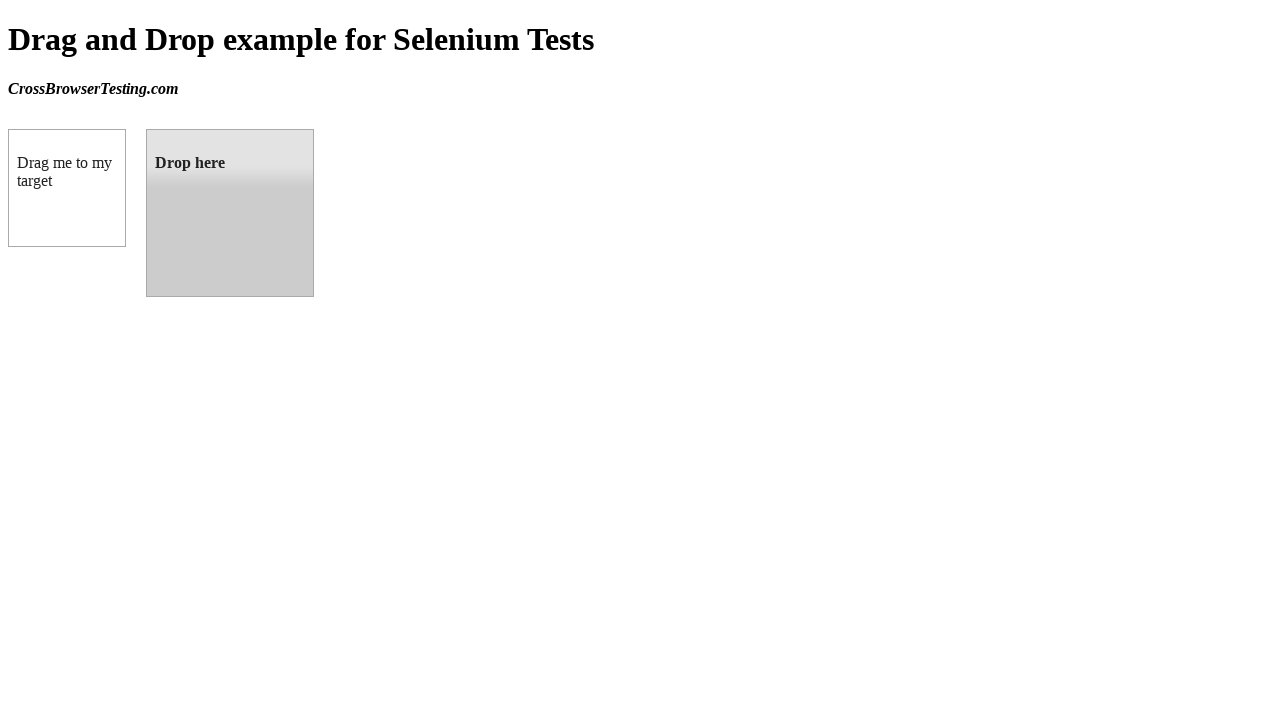

Droppable element is ready
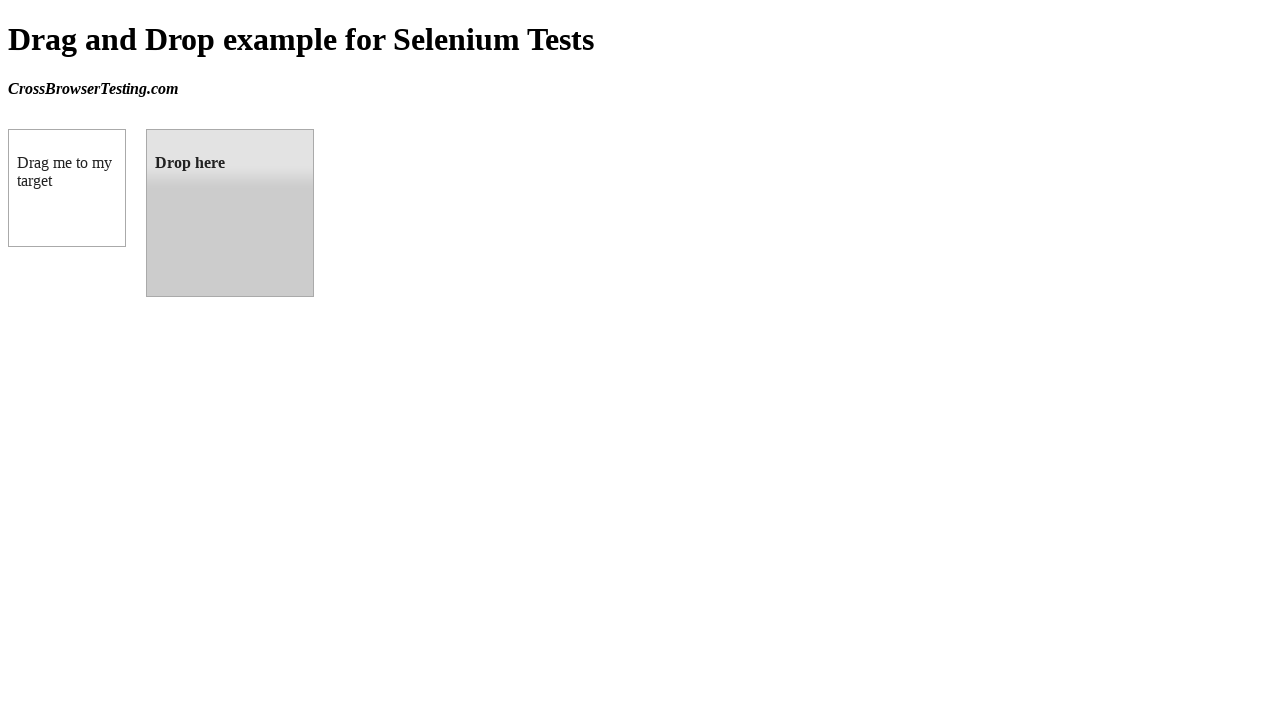

Performed drag and drop action from draggable to droppable element at (230, 213)
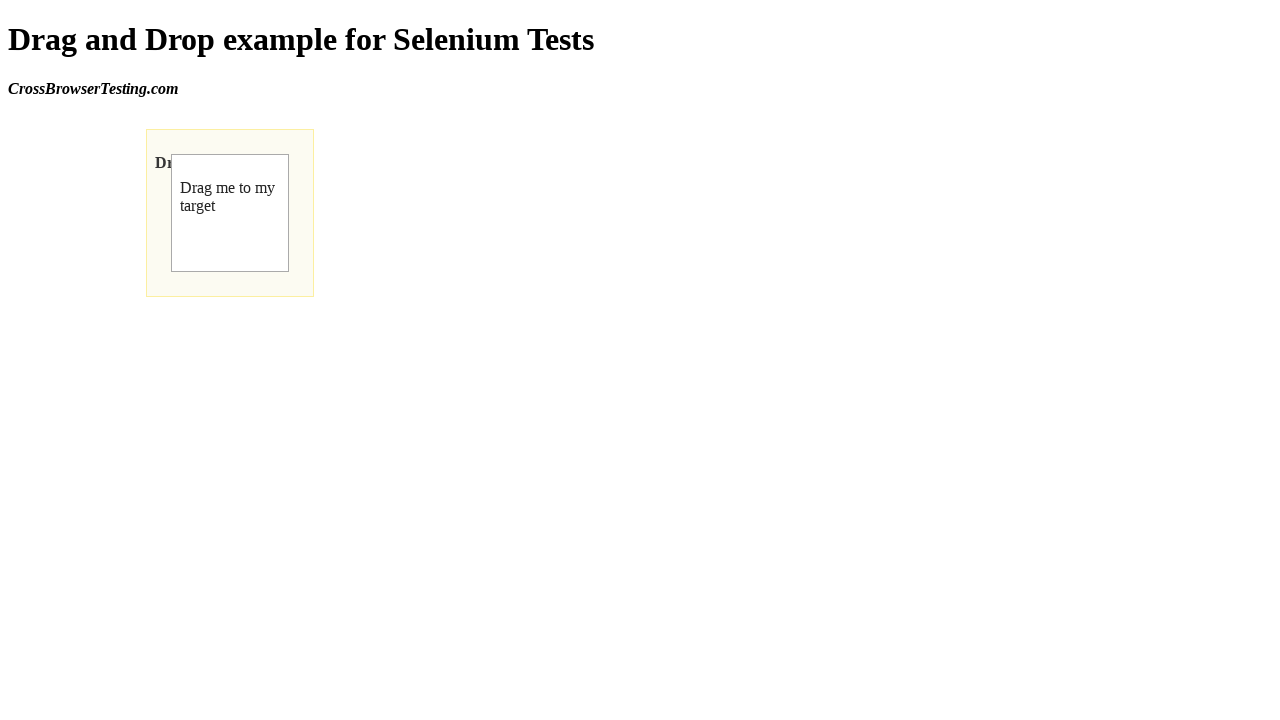

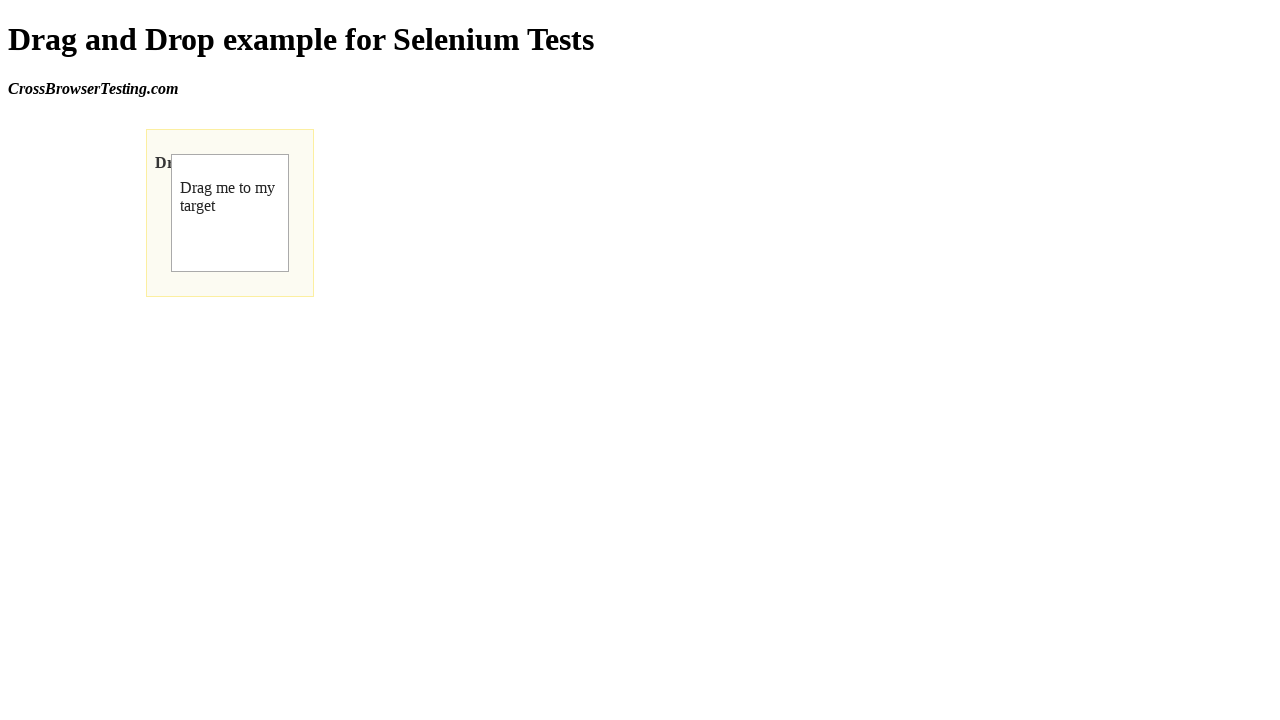